Tests navigating to the Laptops category and adding a Dell laptop to the shopping cart on the demoblaze demo e-commerce site

Starting URL: https://www.demoblaze.com/index.html

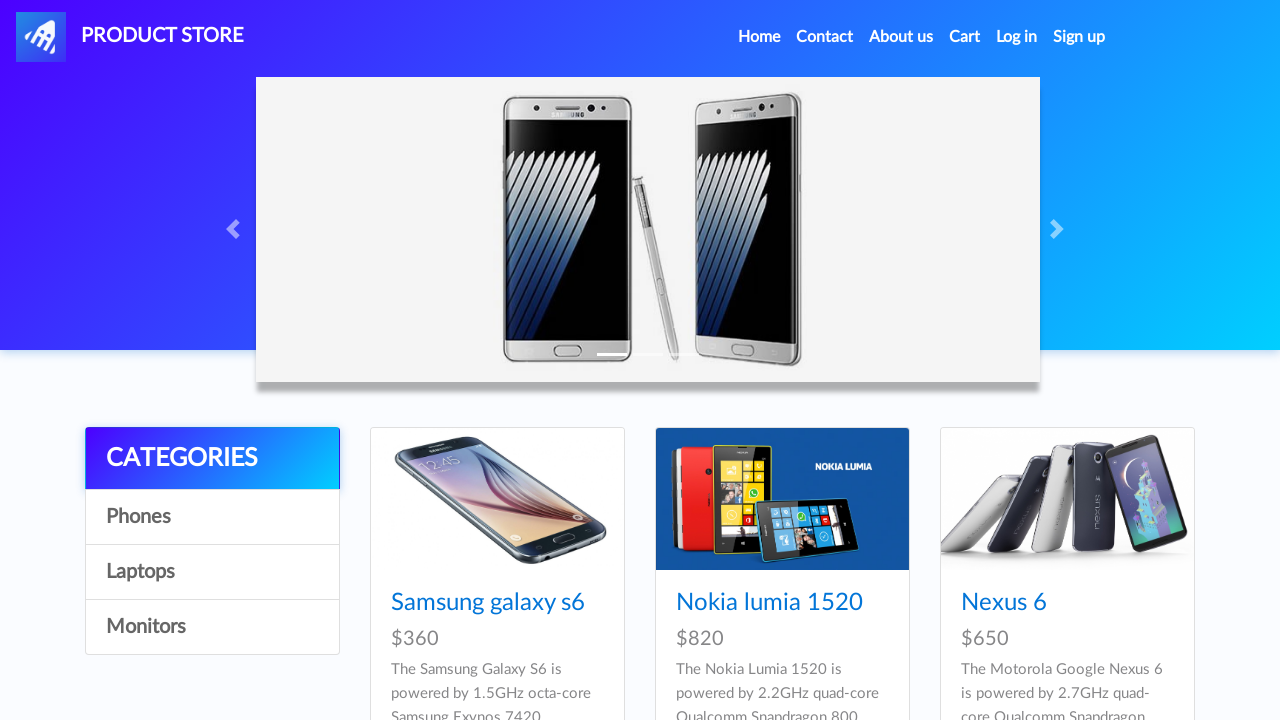

Clicked on Laptops category at (212, 572) on internal:role=link[name="Laptops"i]
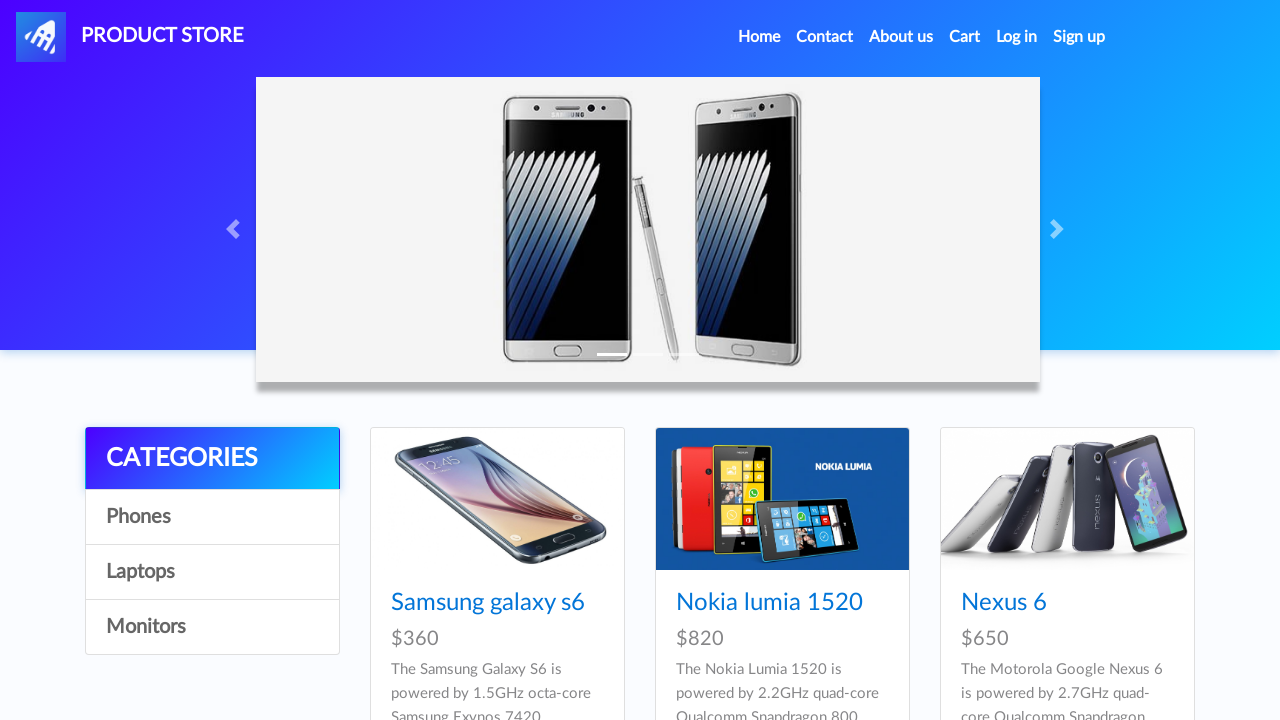

Clicked on Dell 15.6 Inch laptop at (780, 361) on internal:role=link[name="Dell 15.6 Inch"i]
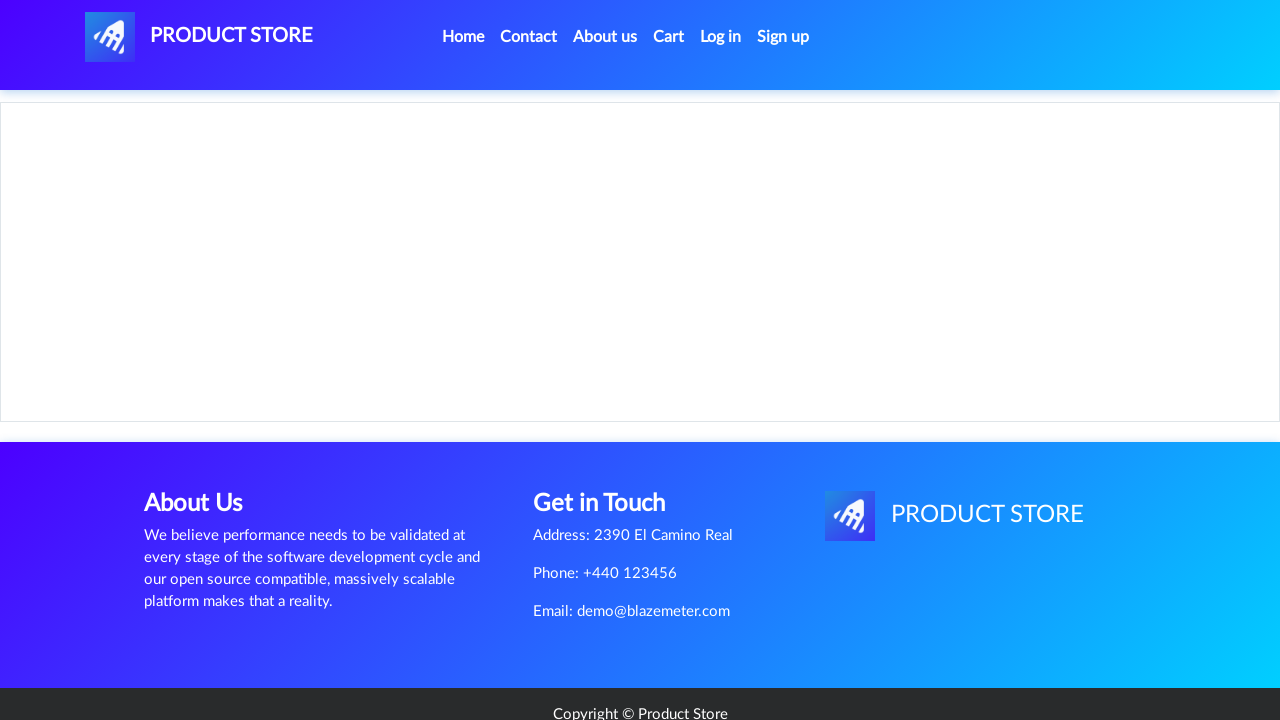

Set up dialog handler to dismiss confirmation
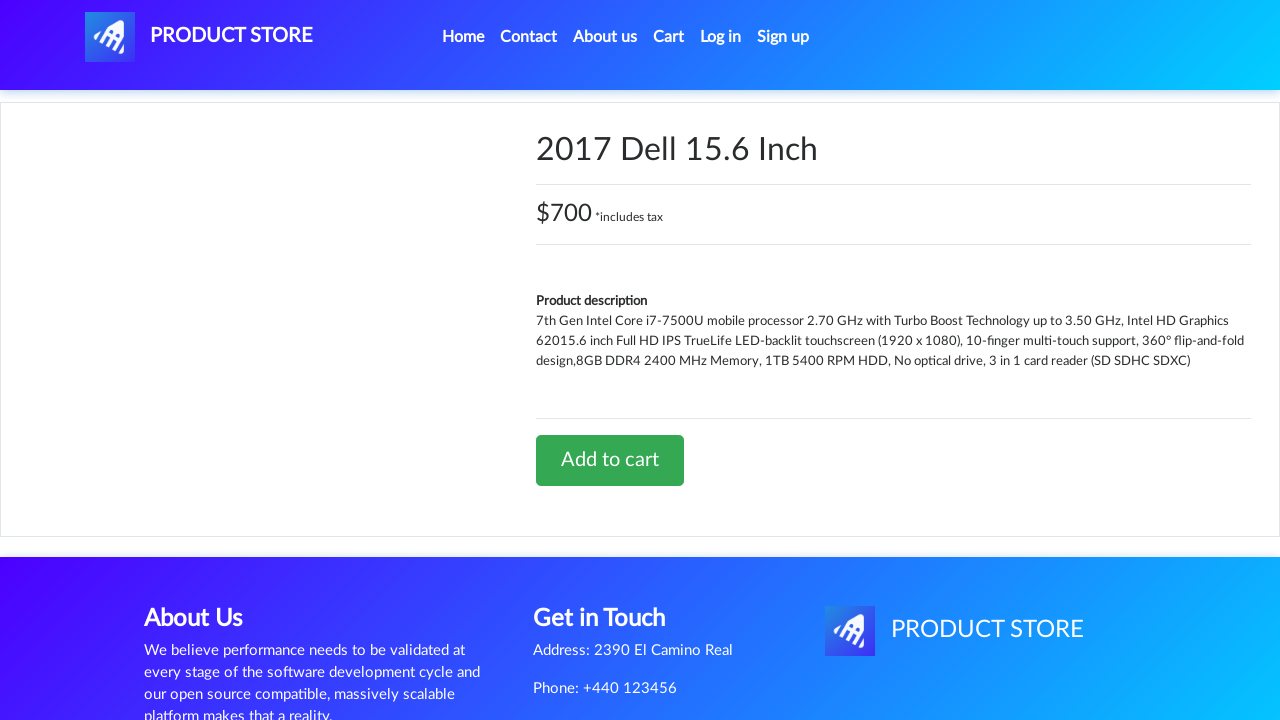

Clicked Add to cart button at (610, 460) on internal:role=link[name="Add to cart"i]
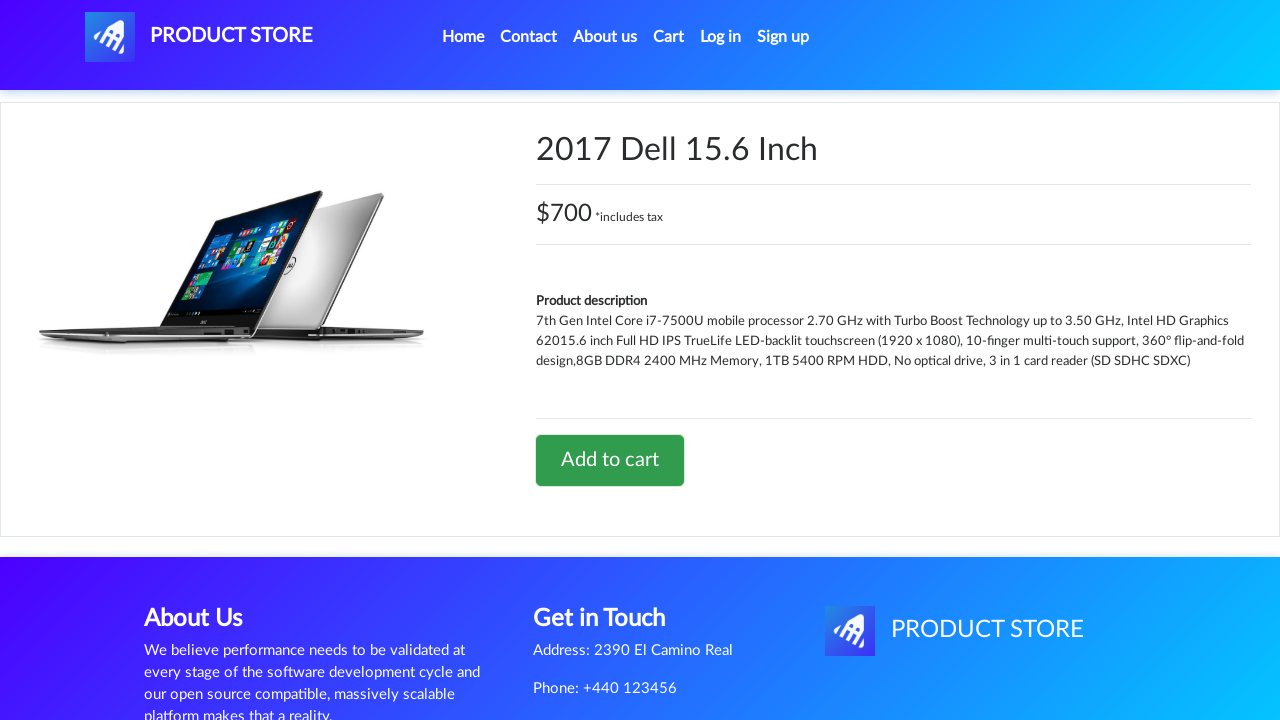

Waited for cart addition to complete
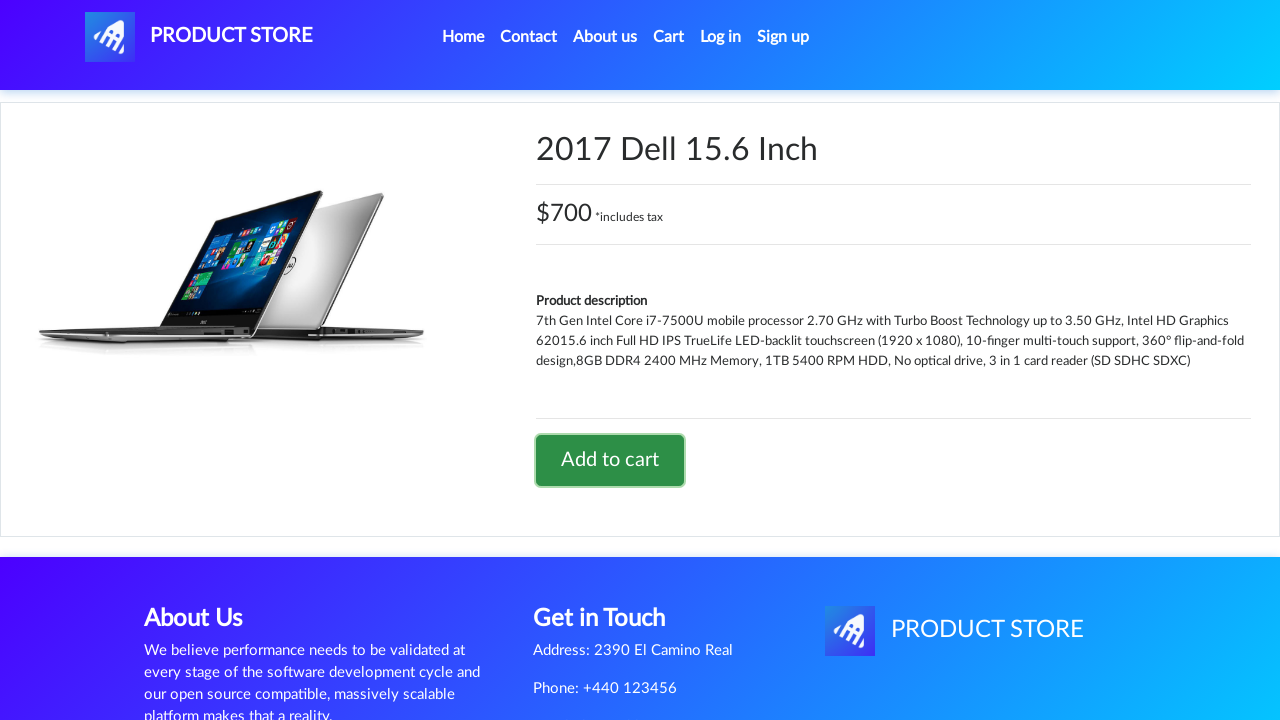

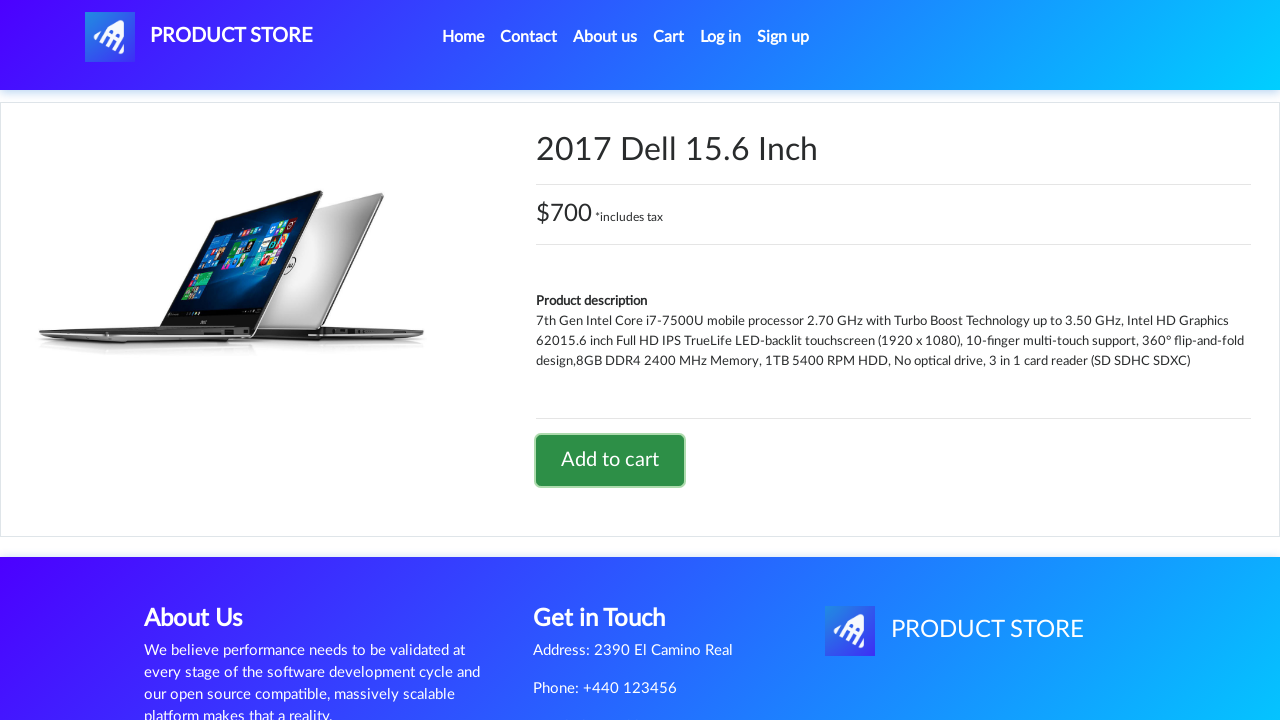